Navigates to the homepage and verifies the page title is correct

Starting URL: https://timomeh.de

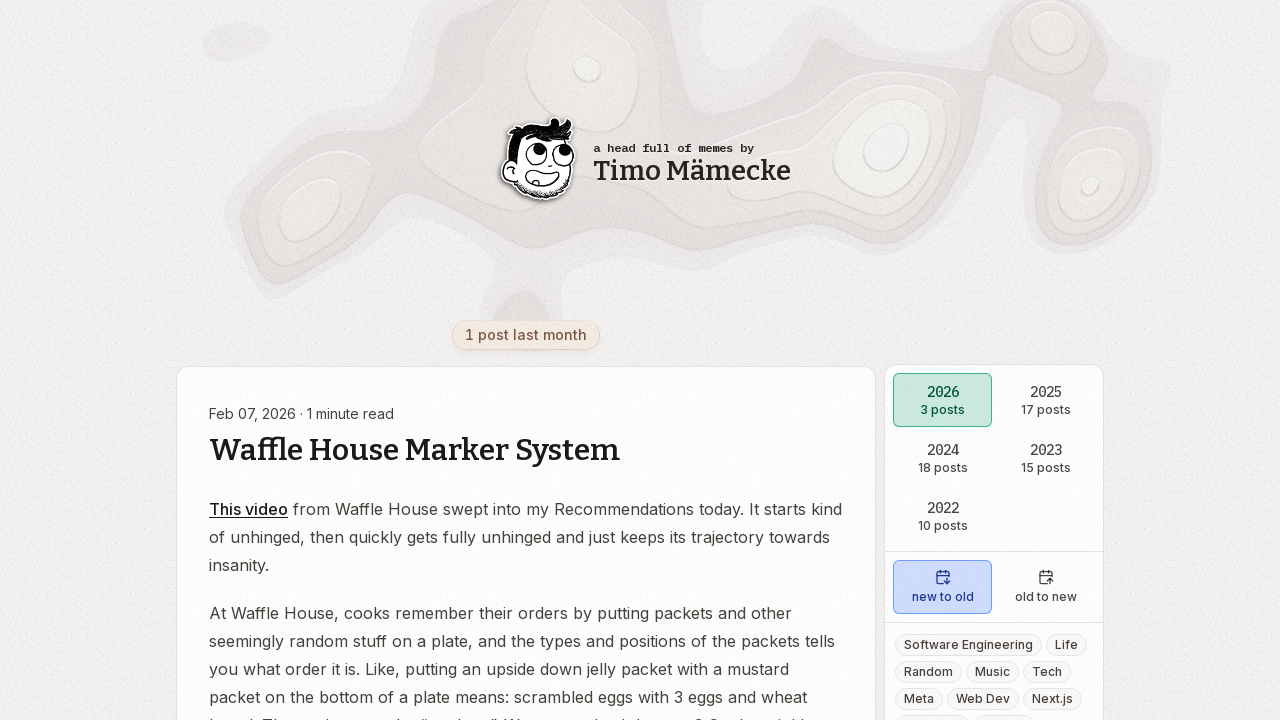

Navigated to https://timomeh.de
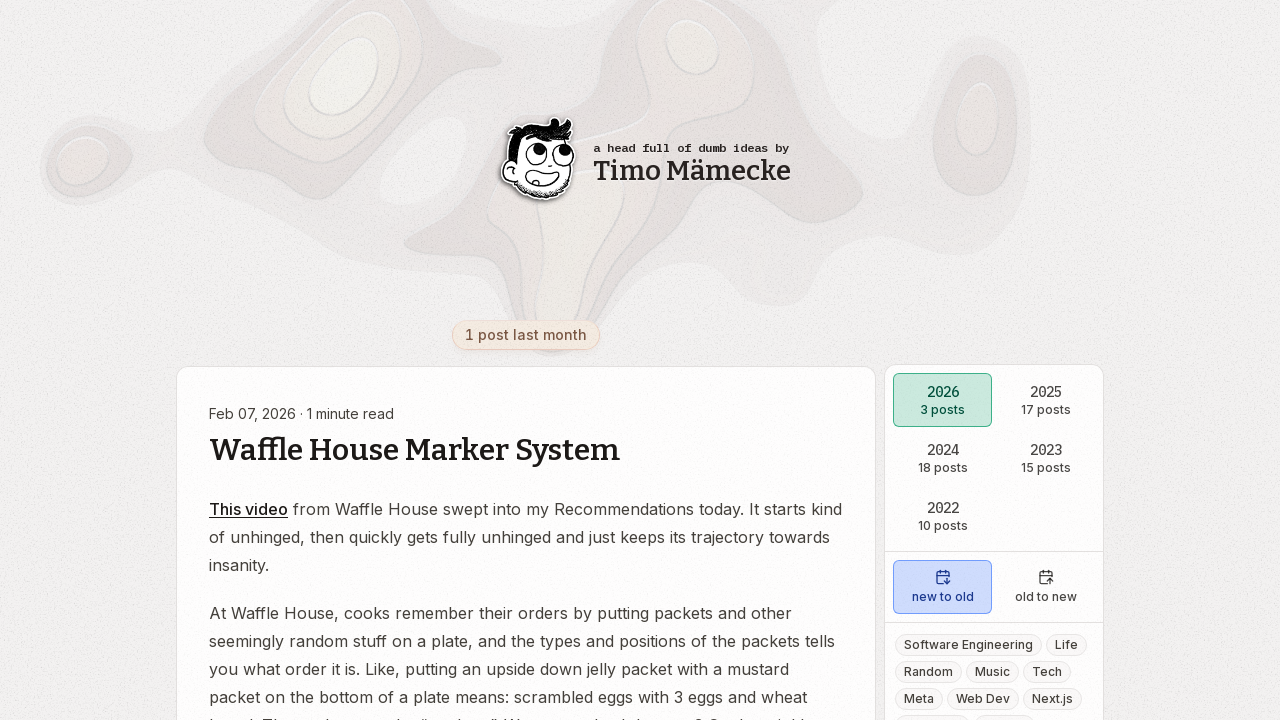

Verified page title is 'timomeh.de'
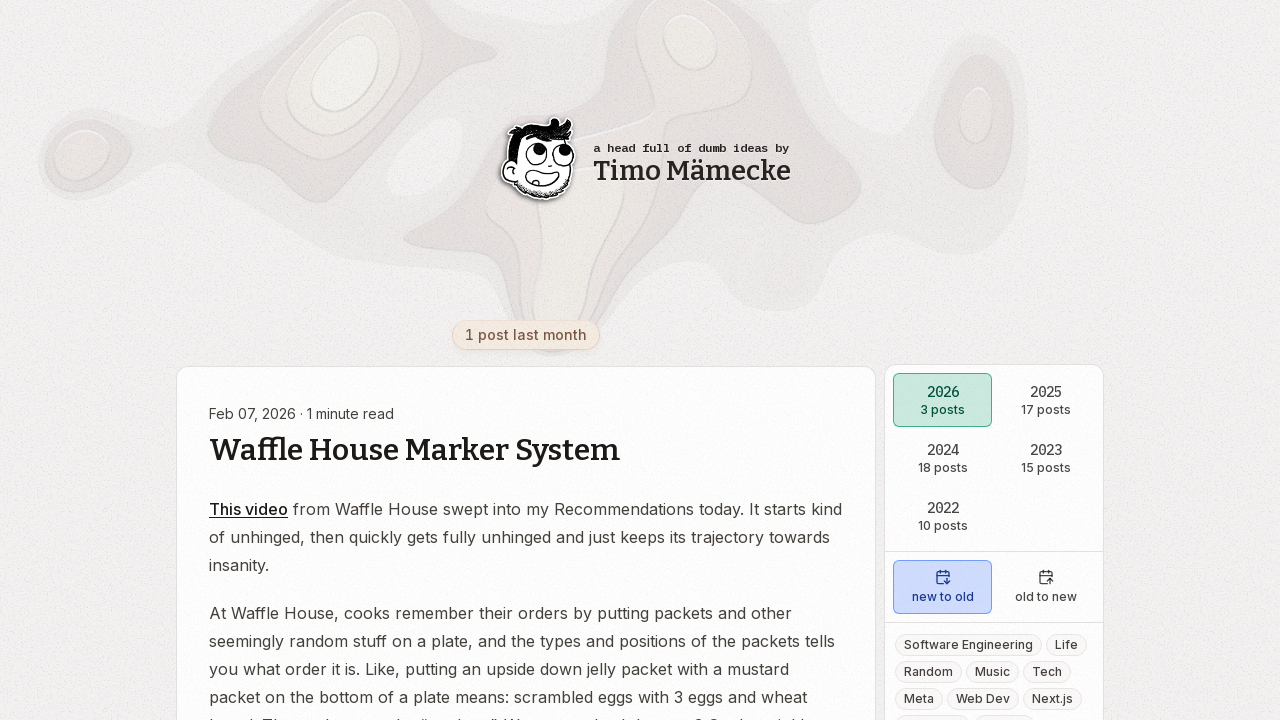

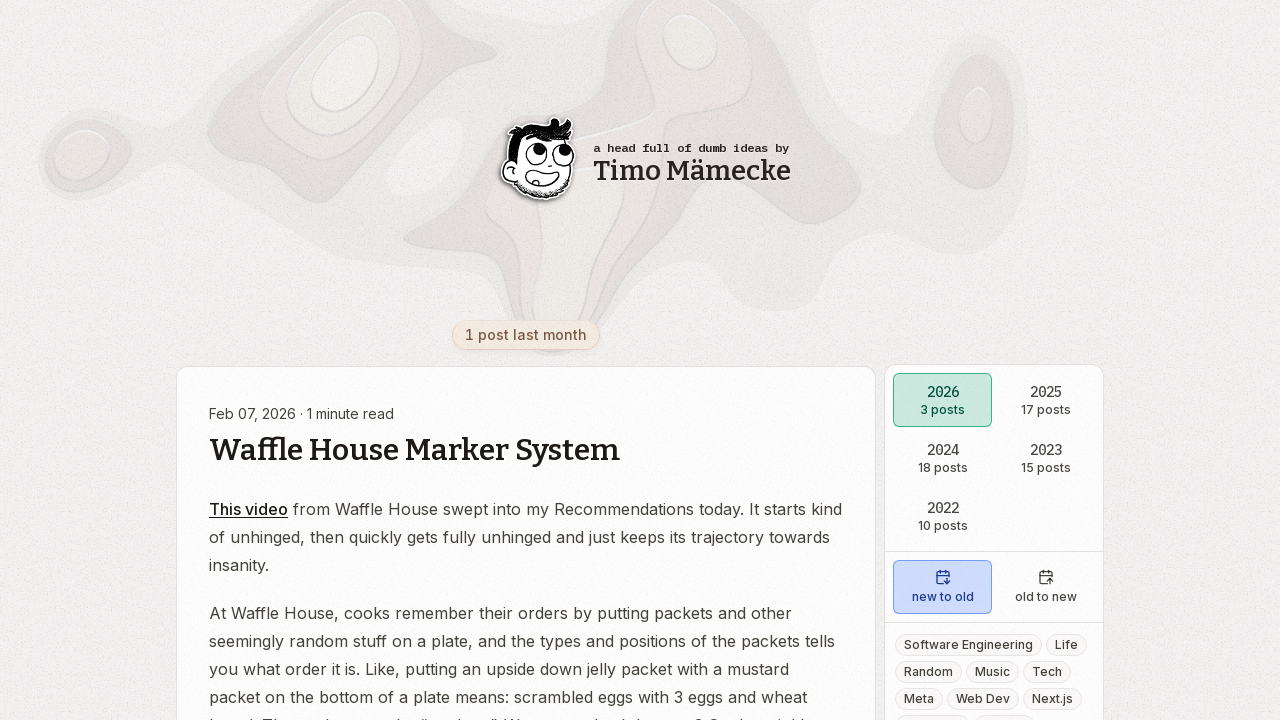